Tests marking individual items as complete by checking their checkboxes

Starting URL: https://demo.playwright.dev/todomvc

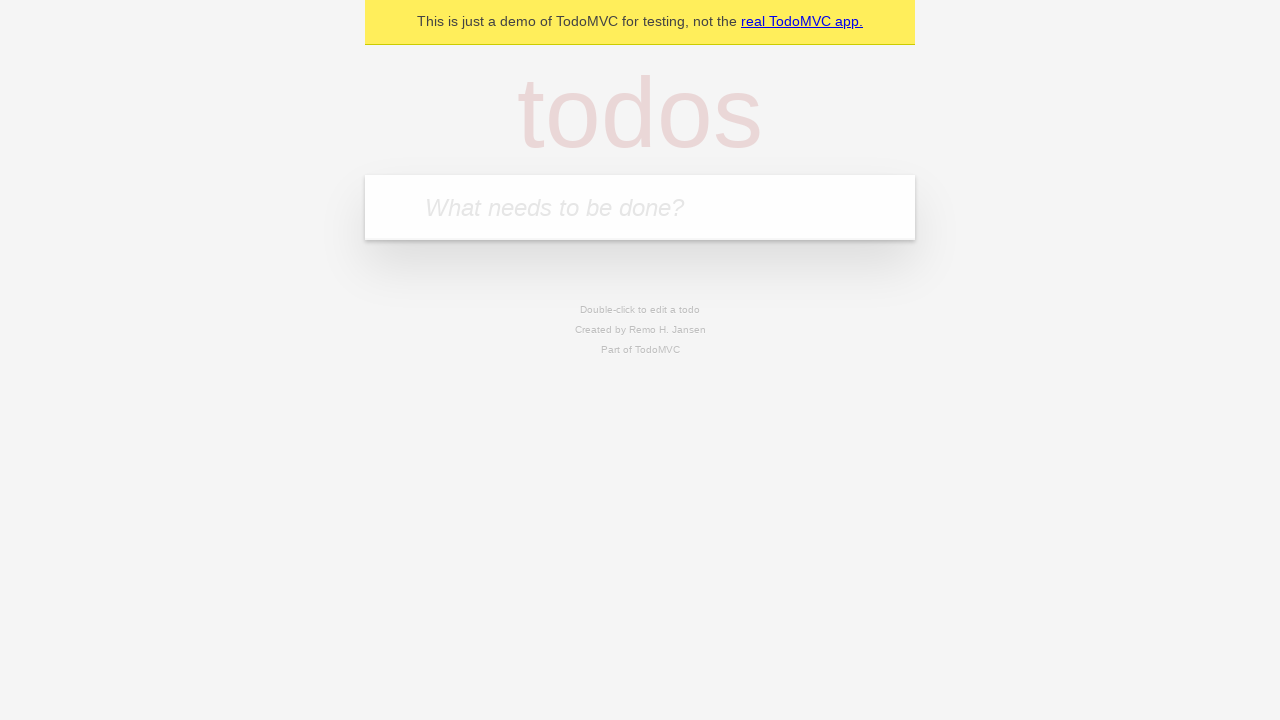

Located the todo input field
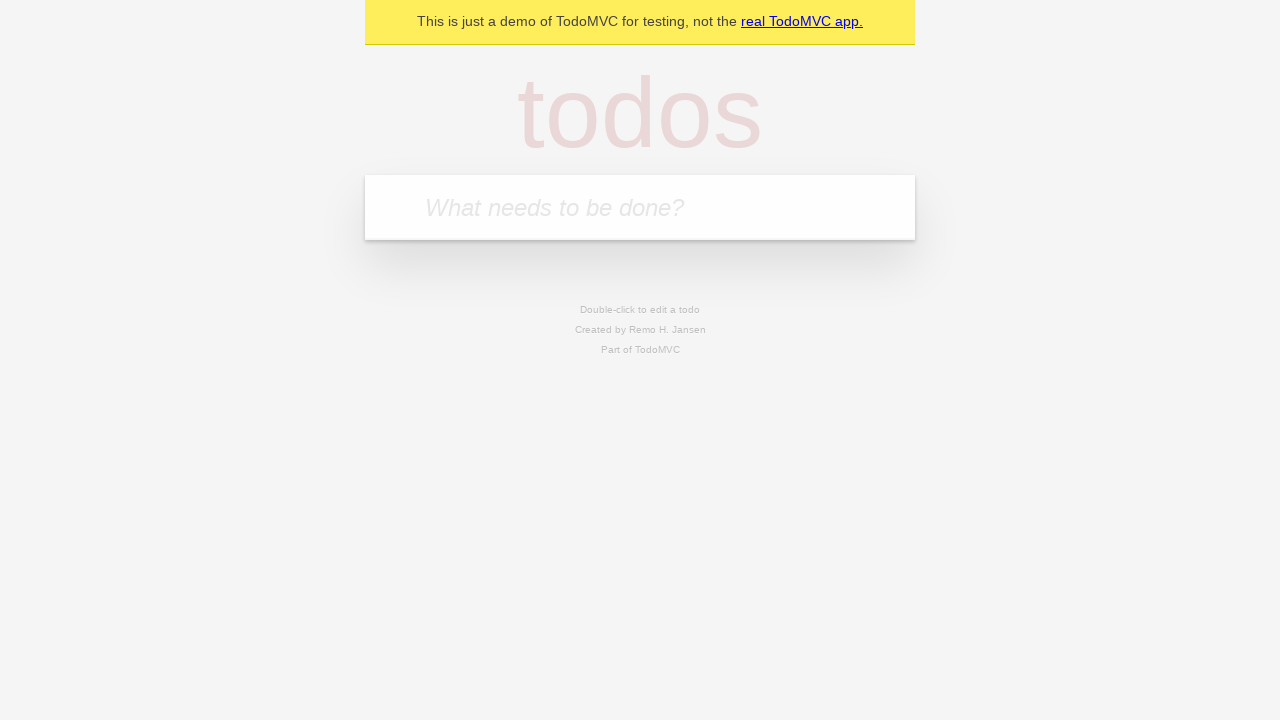

Filled todo input with 'buy some cheese' on internal:attr=[placeholder="What needs to be done?"i]
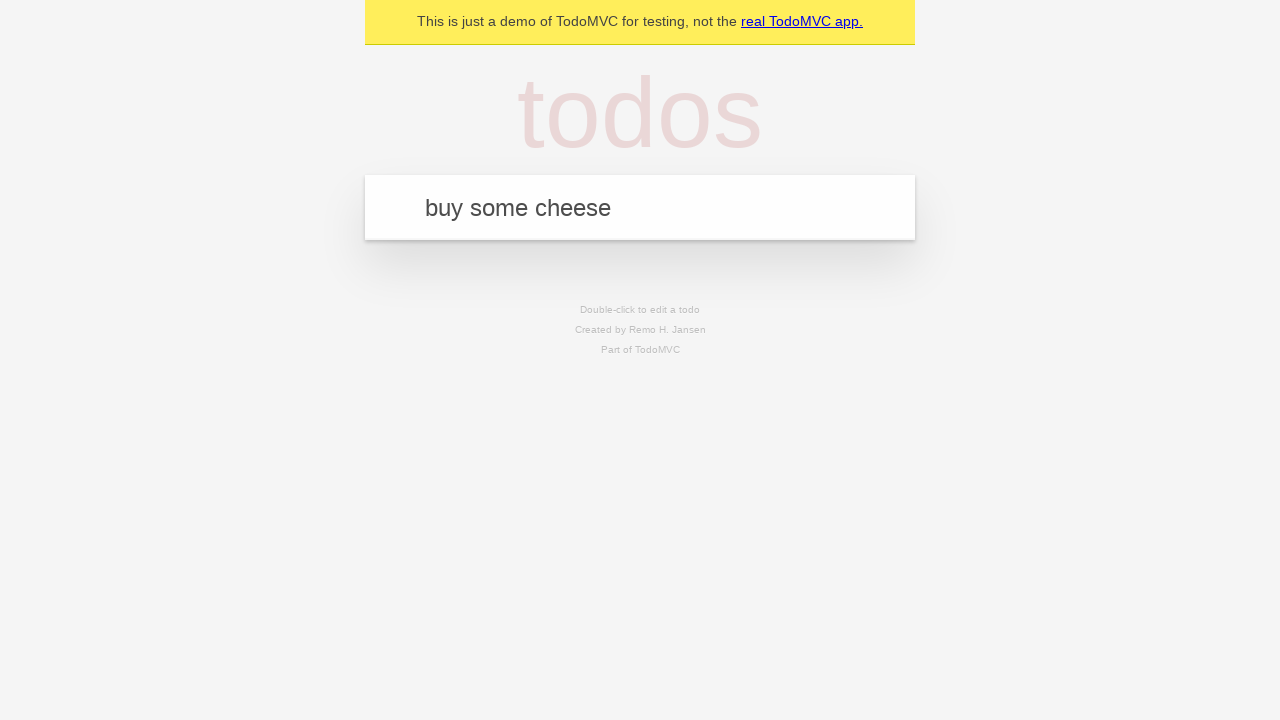

Pressed Enter to create todo item 'buy some cheese' on internal:attr=[placeholder="What needs to be done?"i]
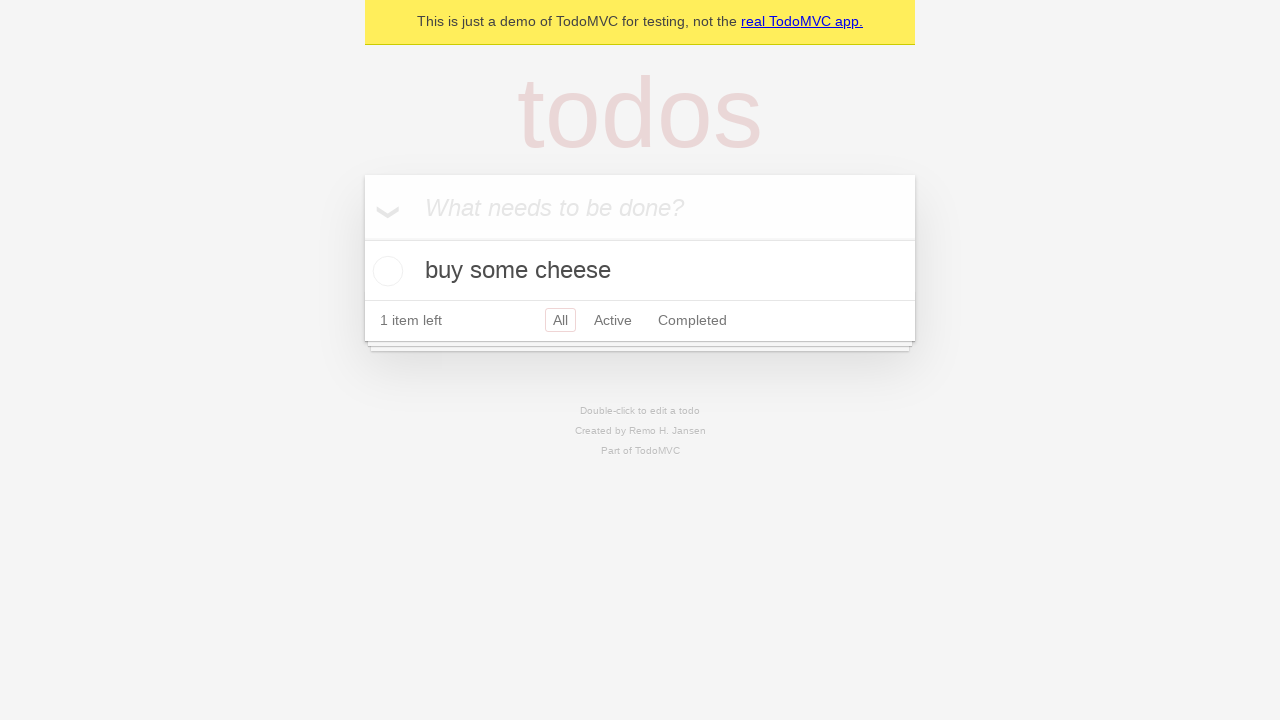

Filled todo input with 'feed the cat' on internal:attr=[placeholder="What needs to be done?"i]
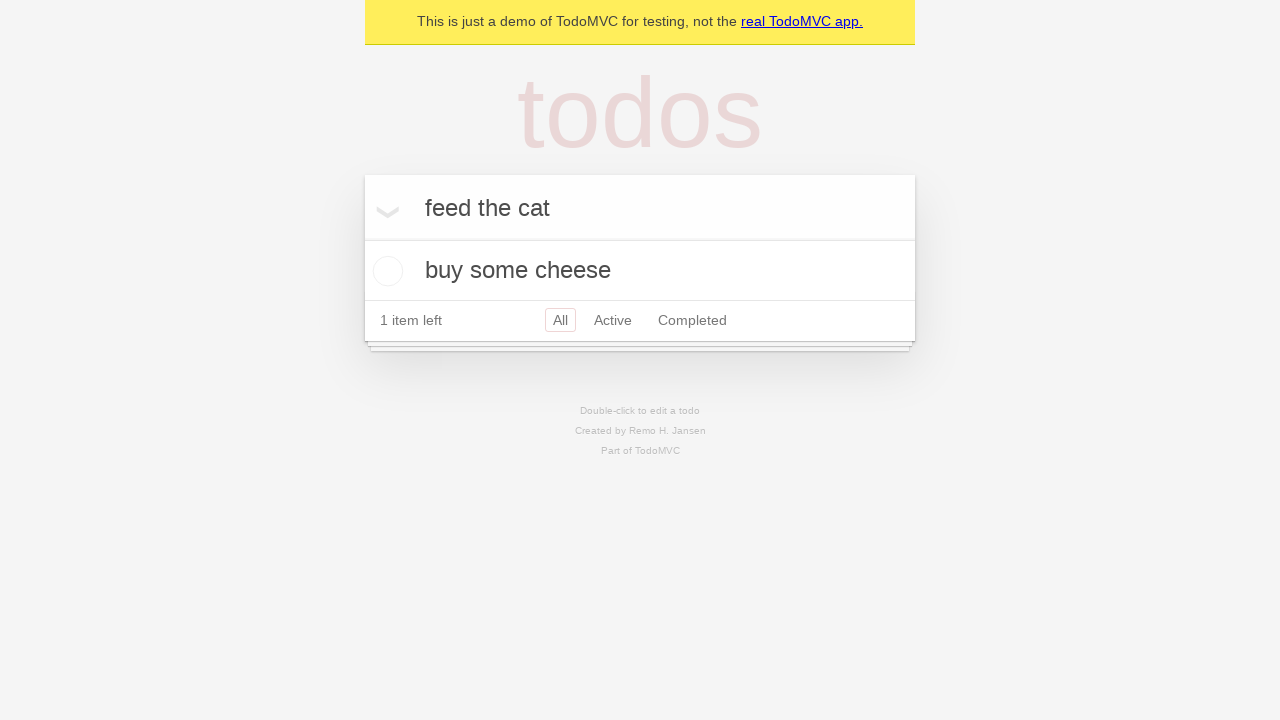

Pressed Enter to create todo item 'feed the cat' on internal:attr=[placeholder="What needs to be done?"i]
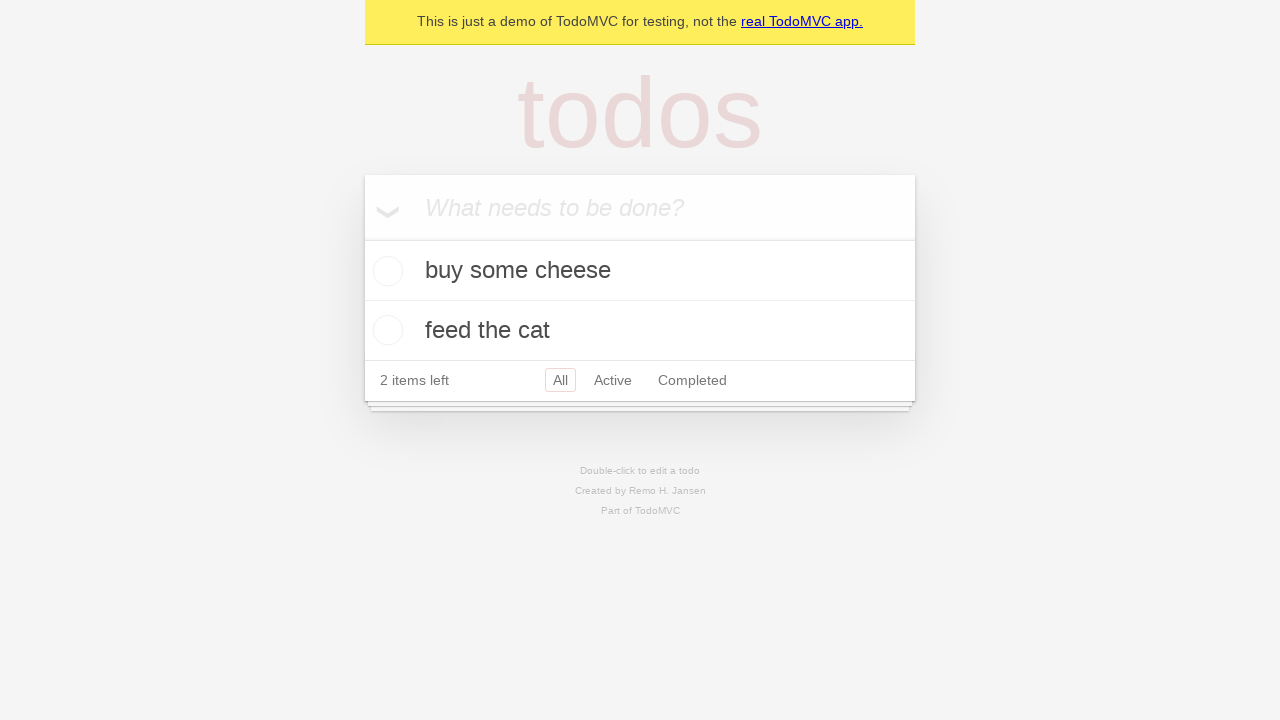

Waited for both todo items to load in the DOM
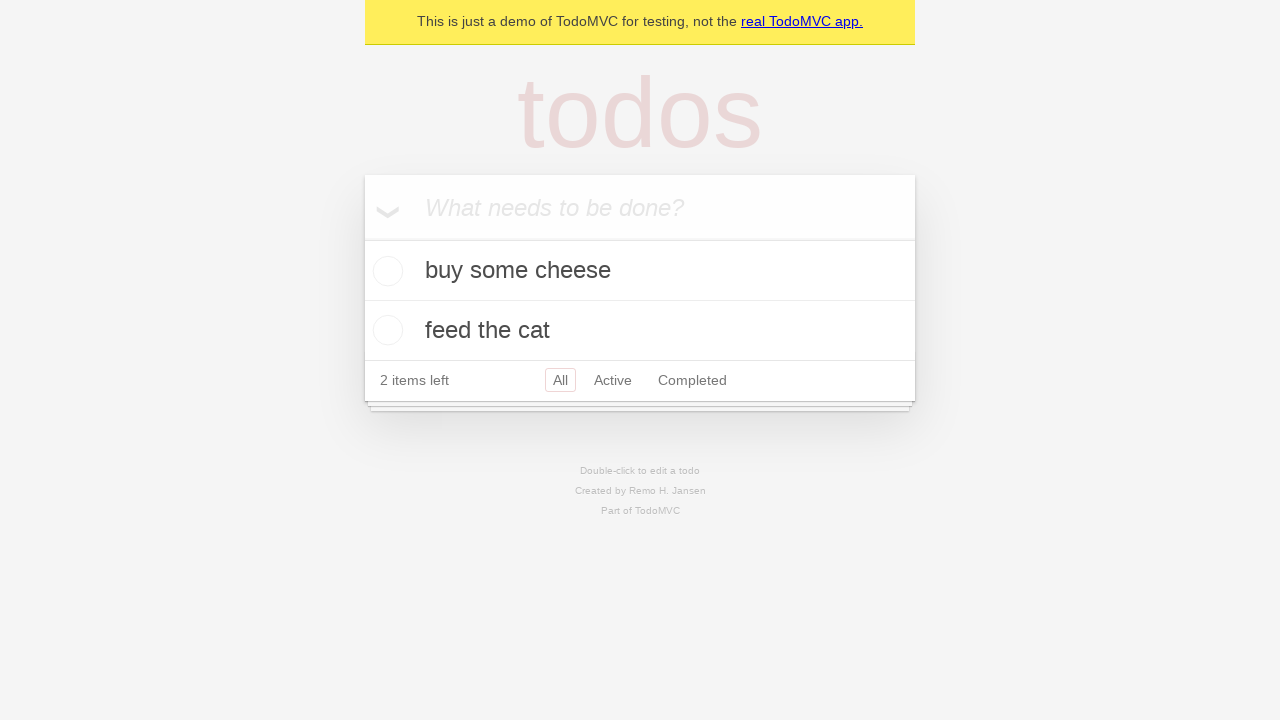

Located the first todo item
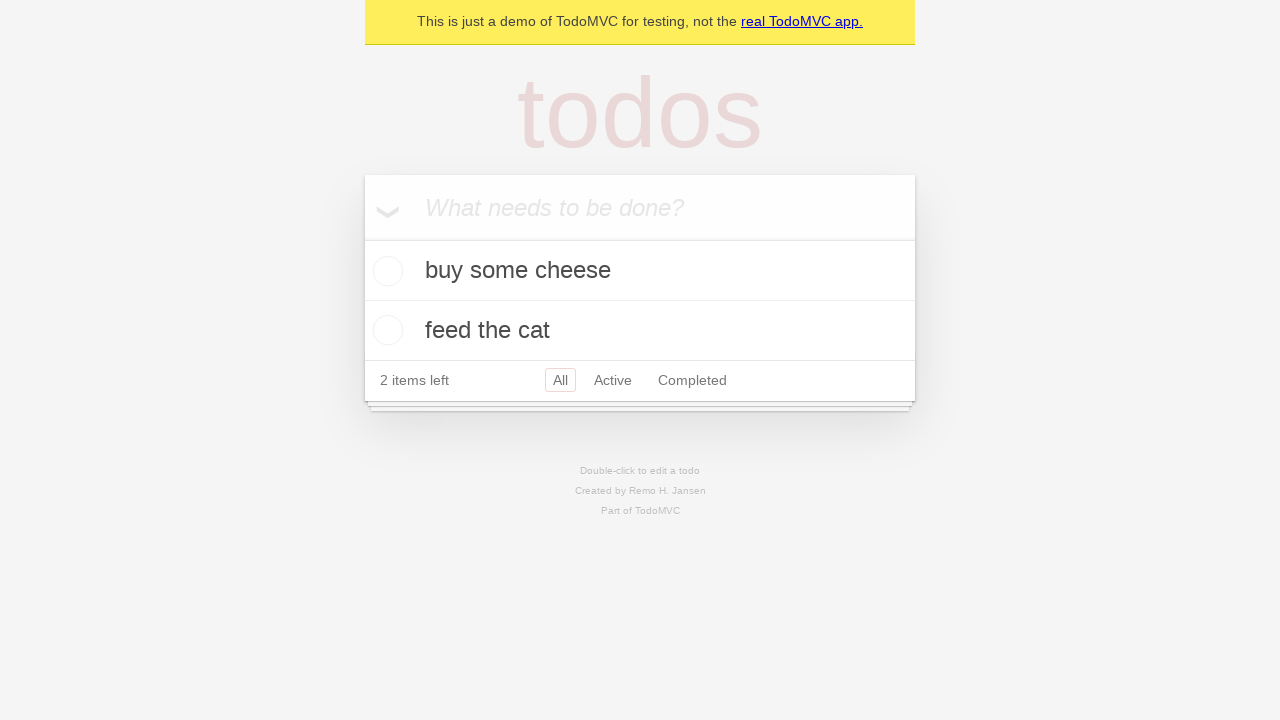

Checked the checkbox for the first todo item 'buy some cheese' at (385, 271) on internal:testid=[data-testid="todo-item"s] >> nth=0 >> internal:role=checkbox
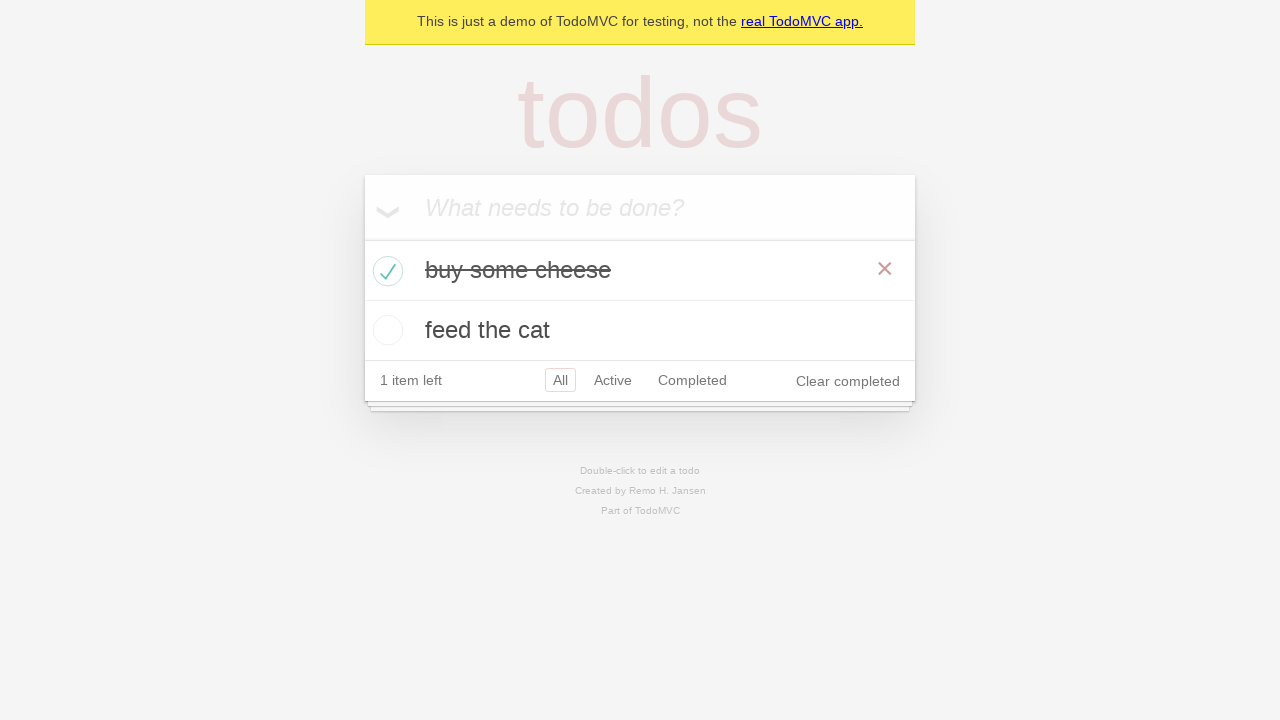

Located the second todo item
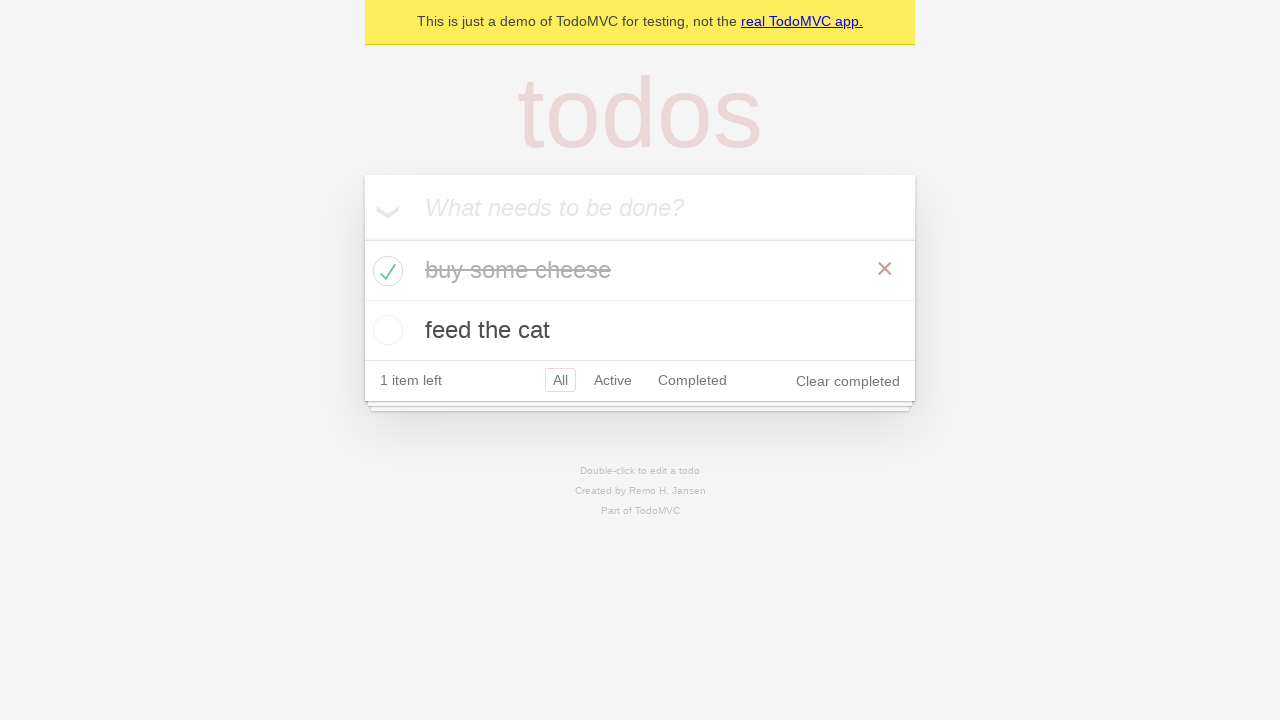

Checked the checkbox for the second todo item 'feed the cat' at (385, 330) on internal:testid=[data-testid="todo-item"s] >> nth=1 >> internal:role=checkbox
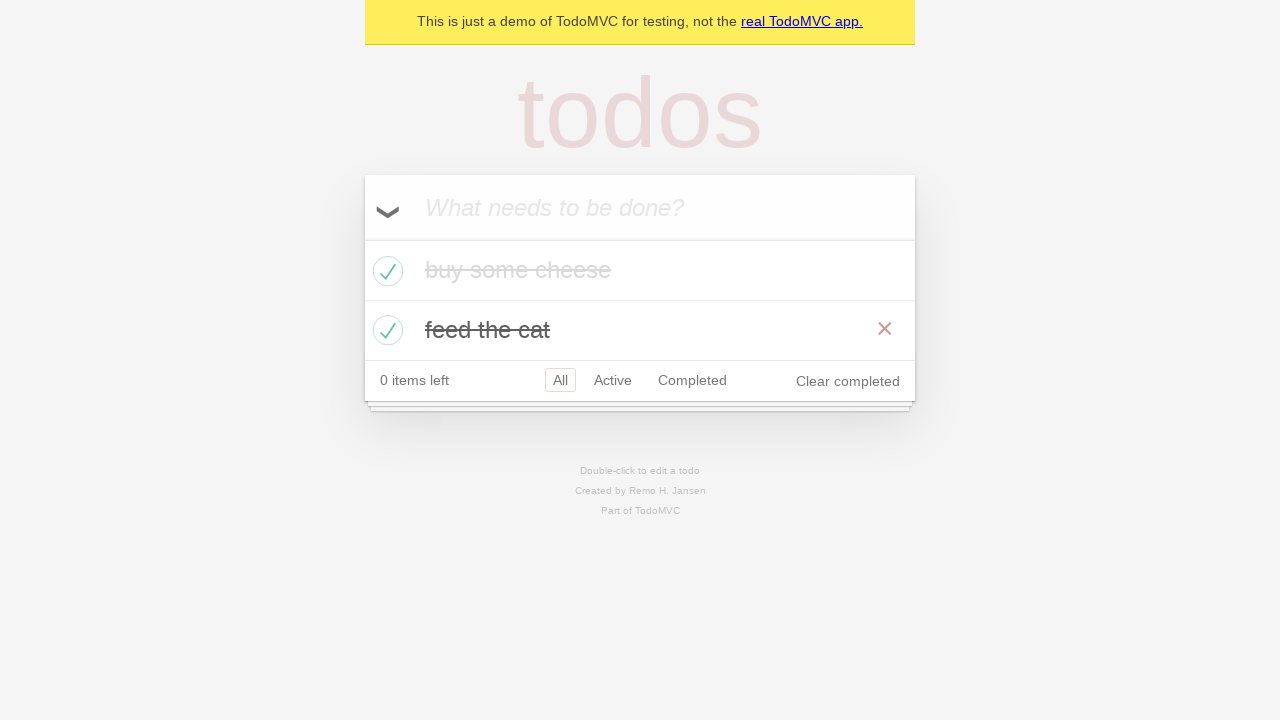

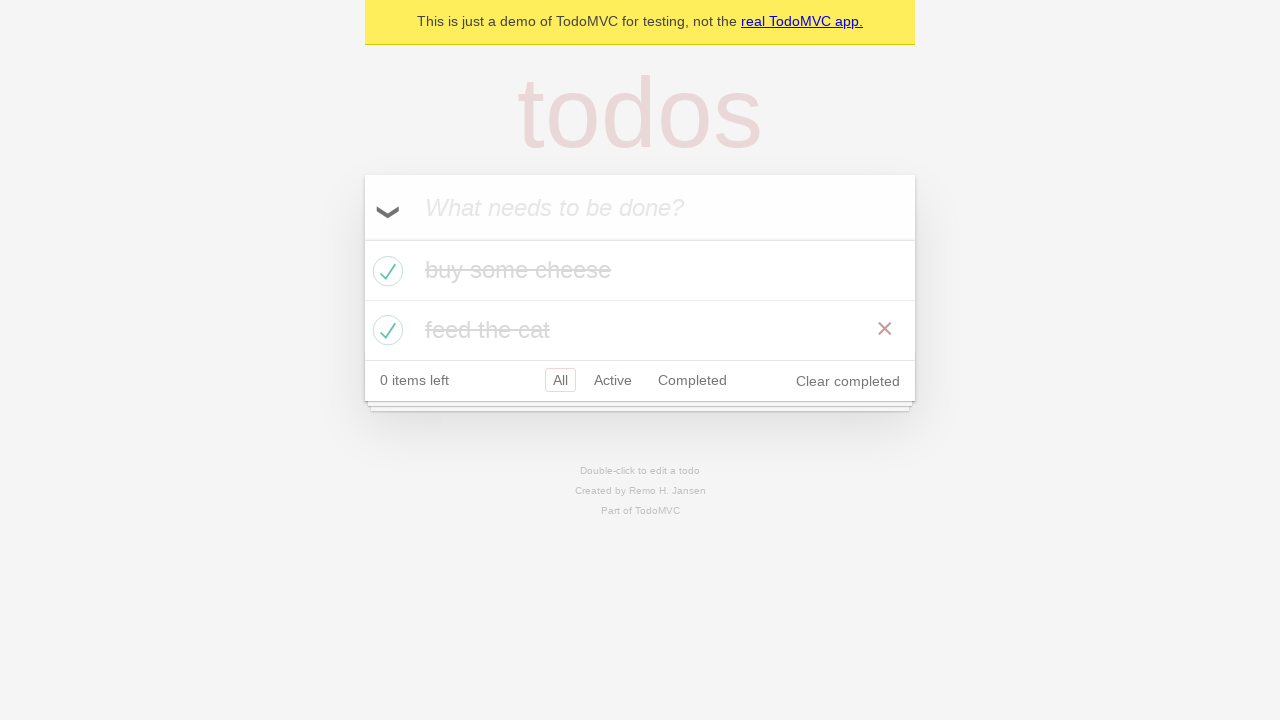